Tests PyPI search functionality by entering "Selenium" in the search box and clicking the search button

Starting URL: https://pypi.org/project/selenium/

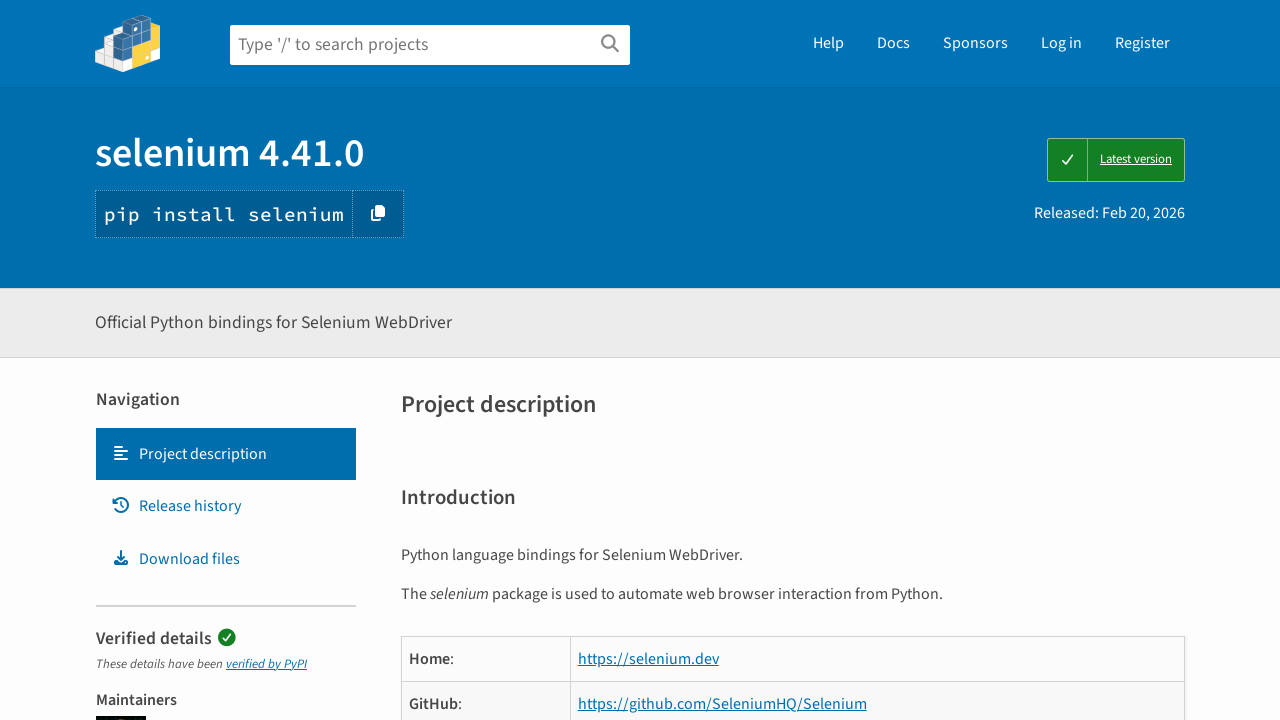

Filled search input with 'Selenium' on input#search
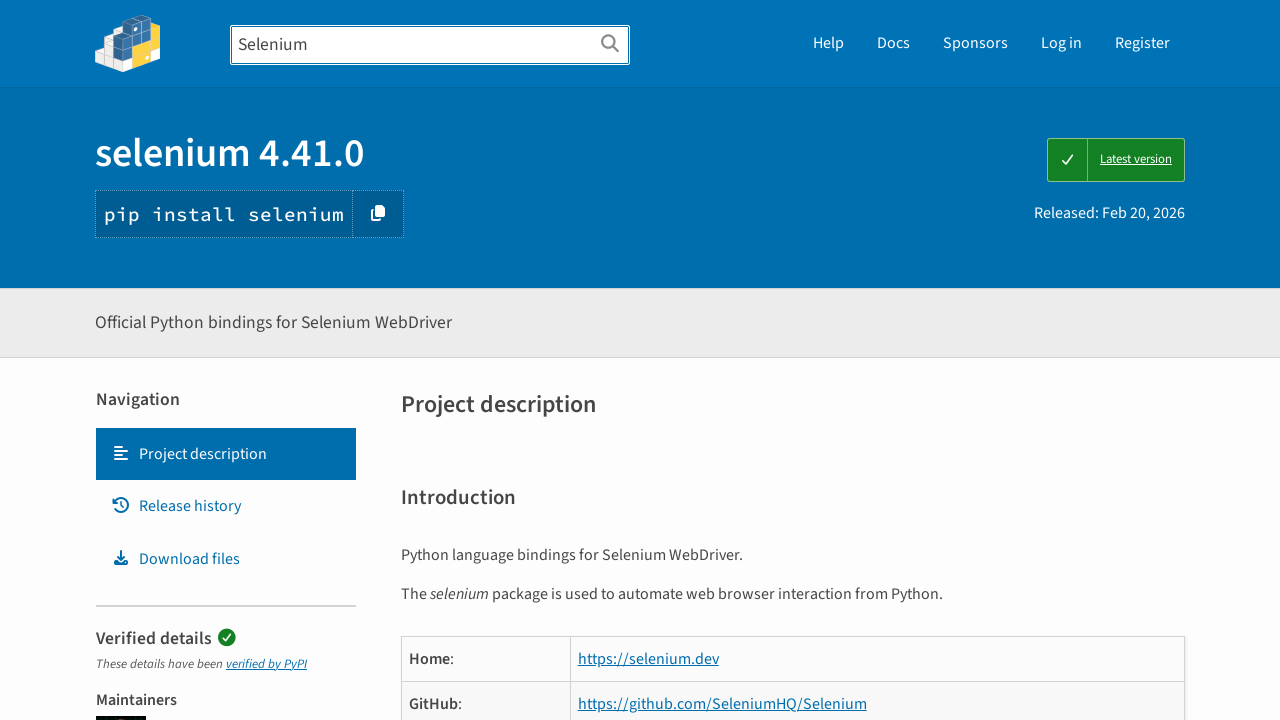

Clicked the search button to search for Selenium at (610, 43) on (//i[@class='fa fa-search'])[1]
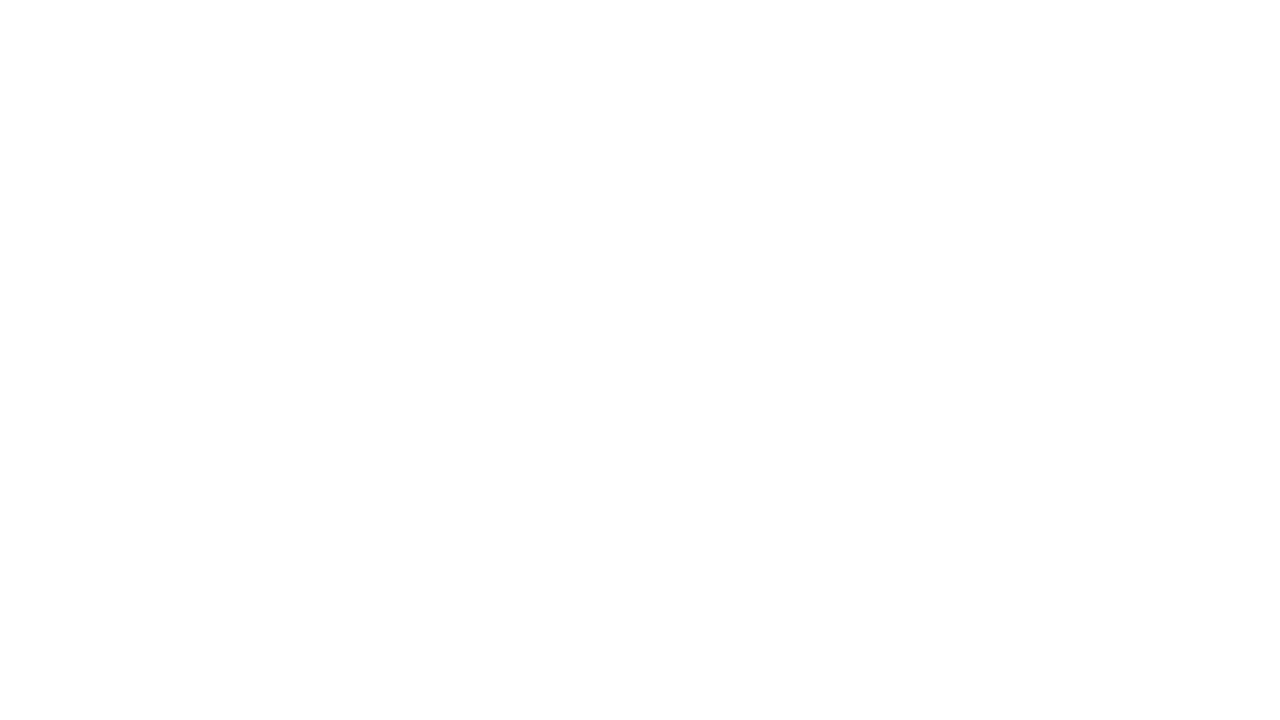

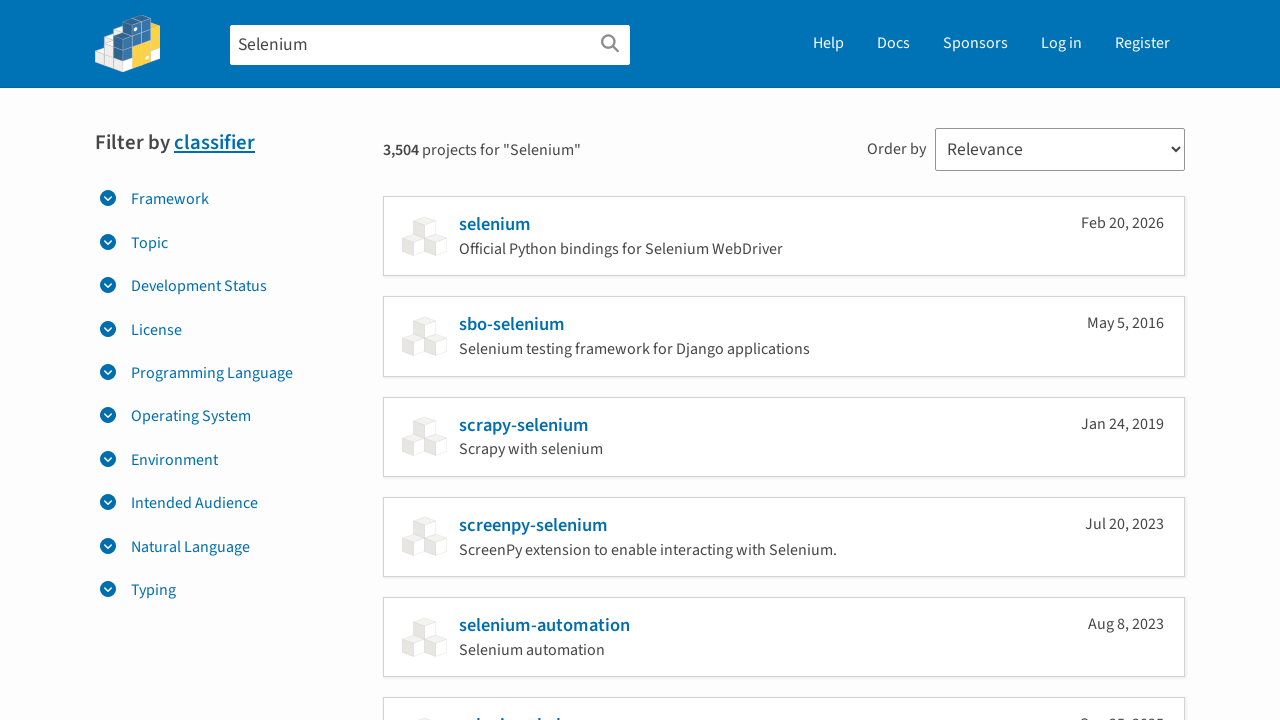